Tests successful login with valid credentials and verifies success message

Starting URL: https://the-internet.herokuapp.com/

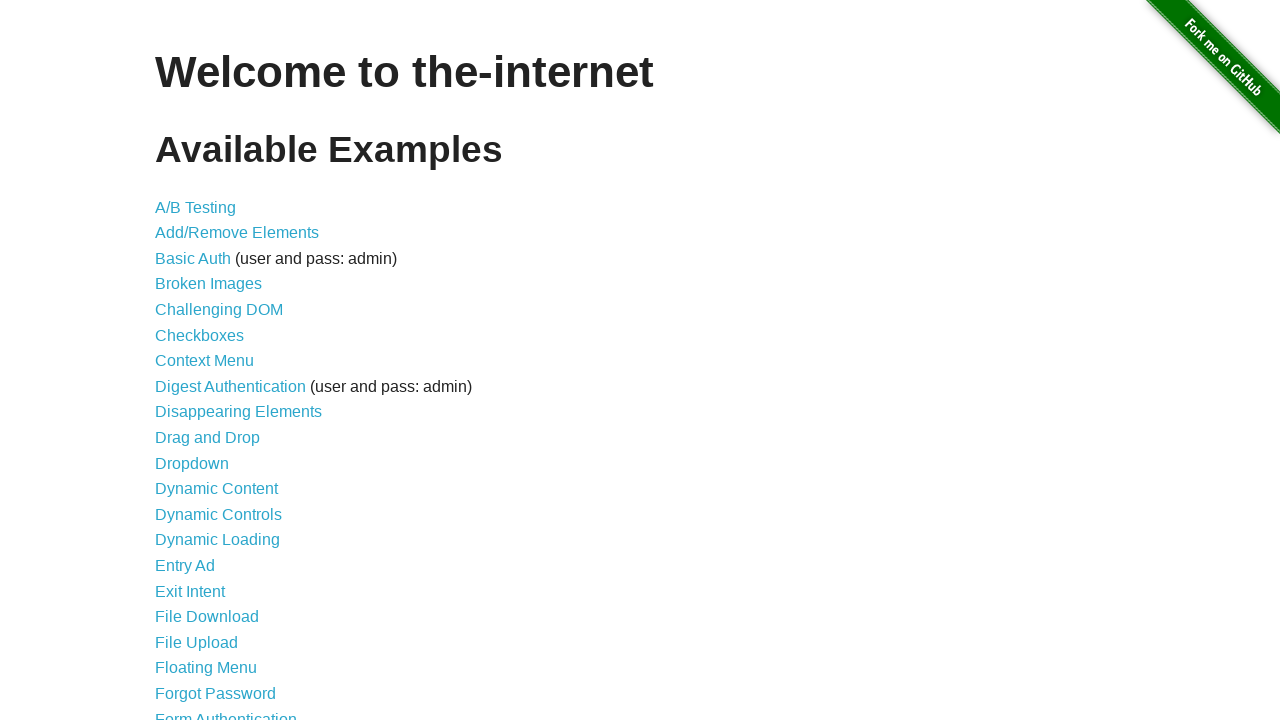

Clicked on Form Authentication link at (226, 712) on text=Form Authentication
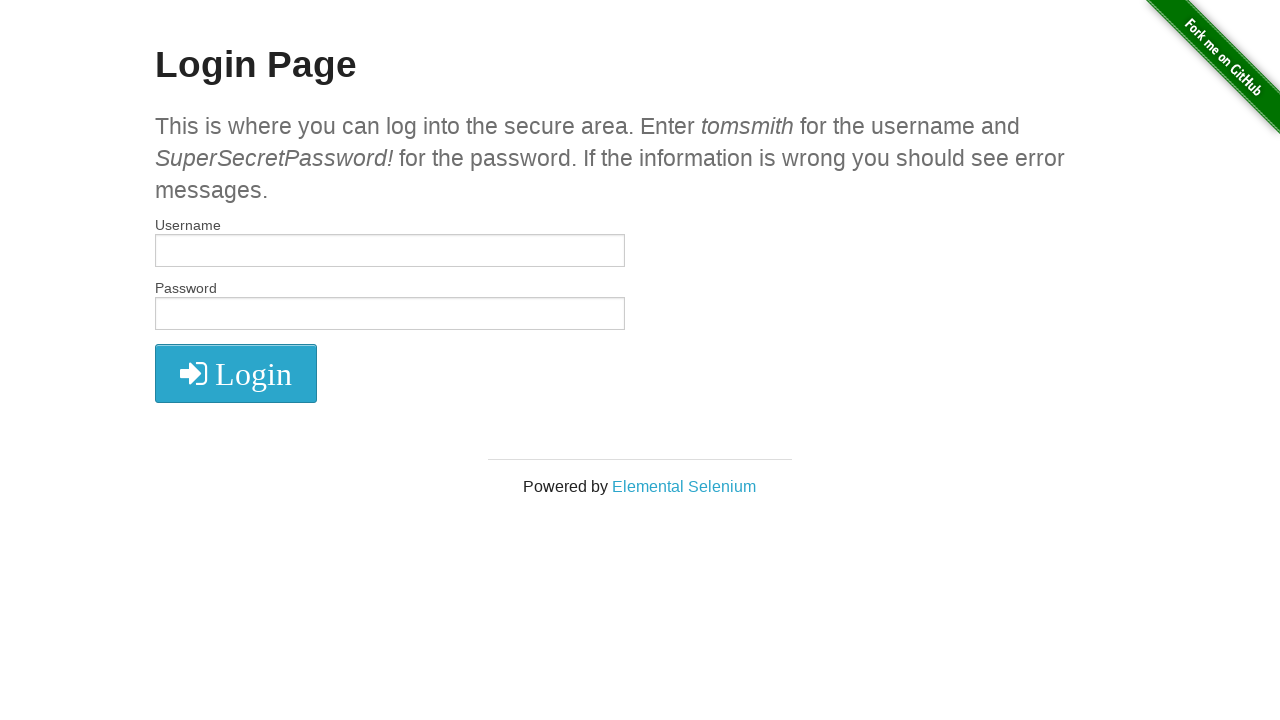

Filled username field with 'tomsmith' on //*[@id='username']
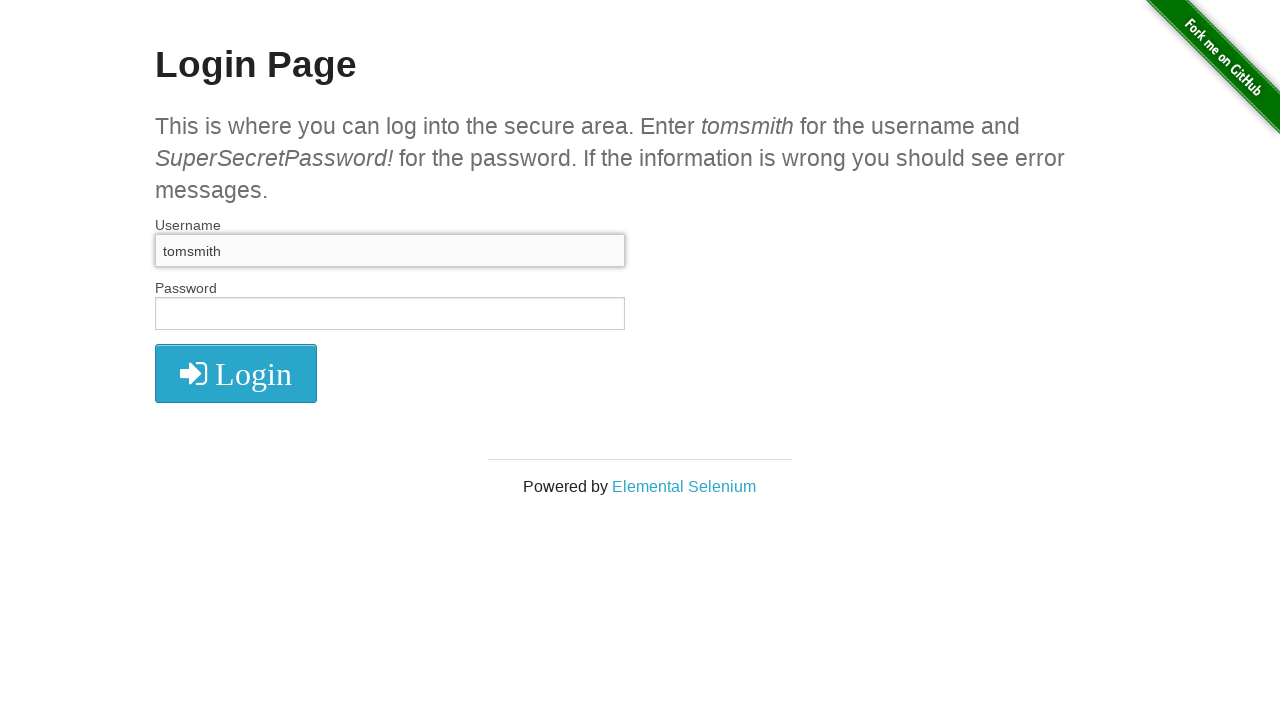

Filled password field with valid credentials on //*[@id='password']
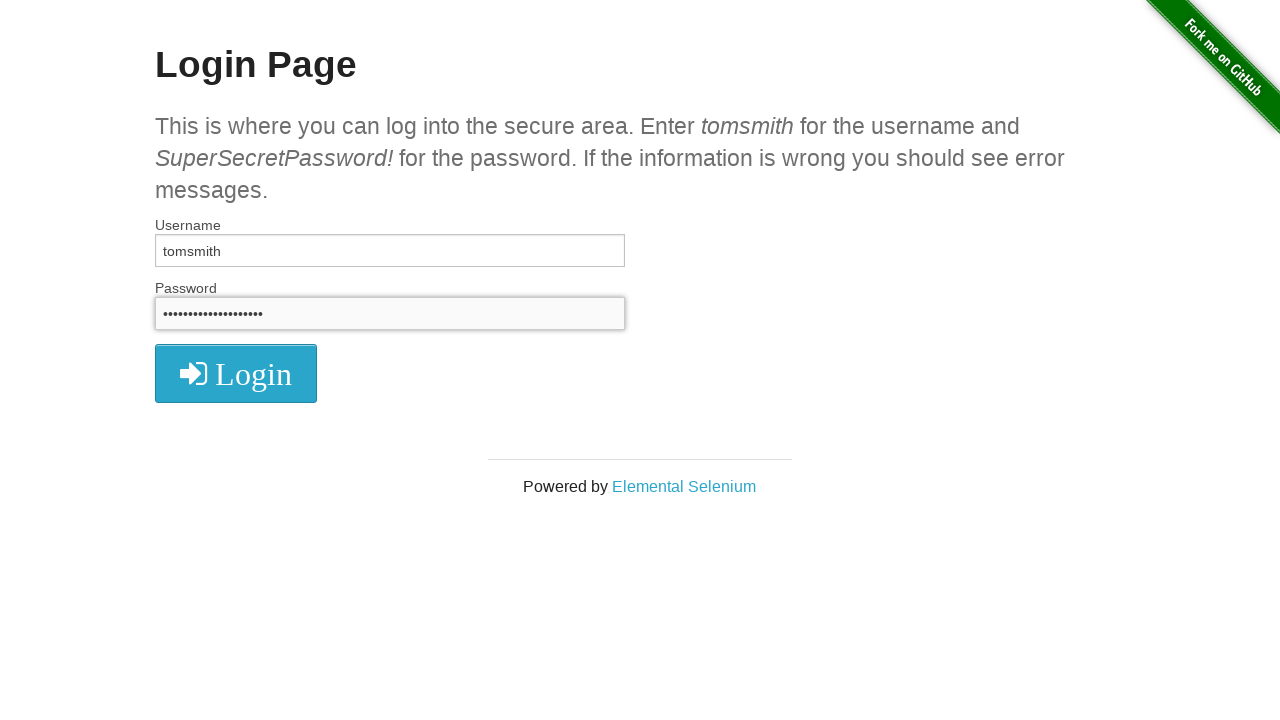

Clicked login button at (236, 373) on xpath=//*[@class='radius']
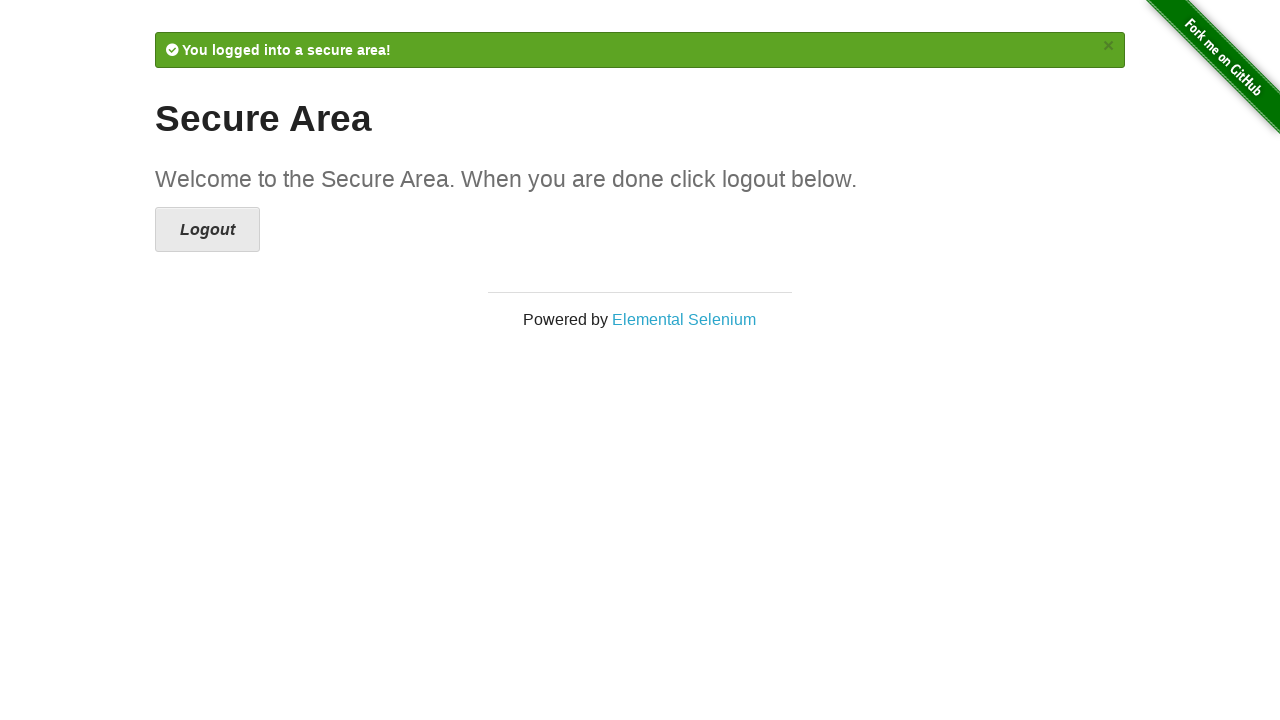

Success message appeared and became visible
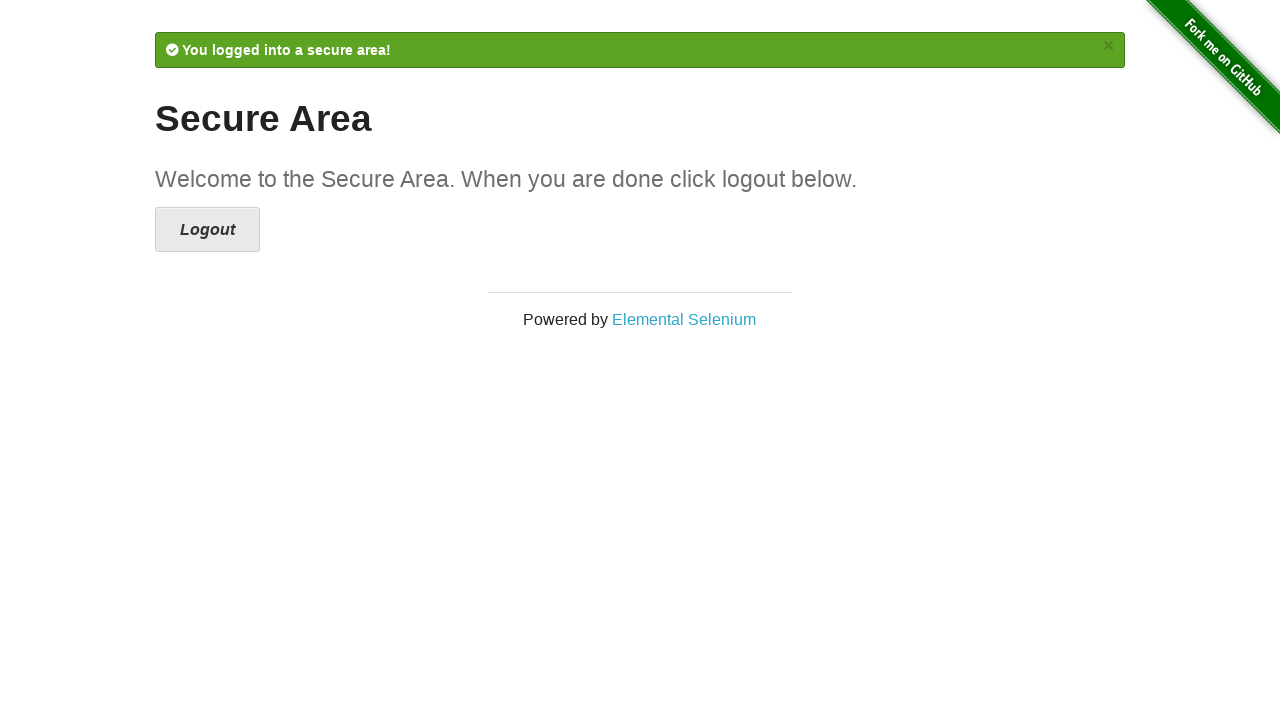

Asserted that success message is visible
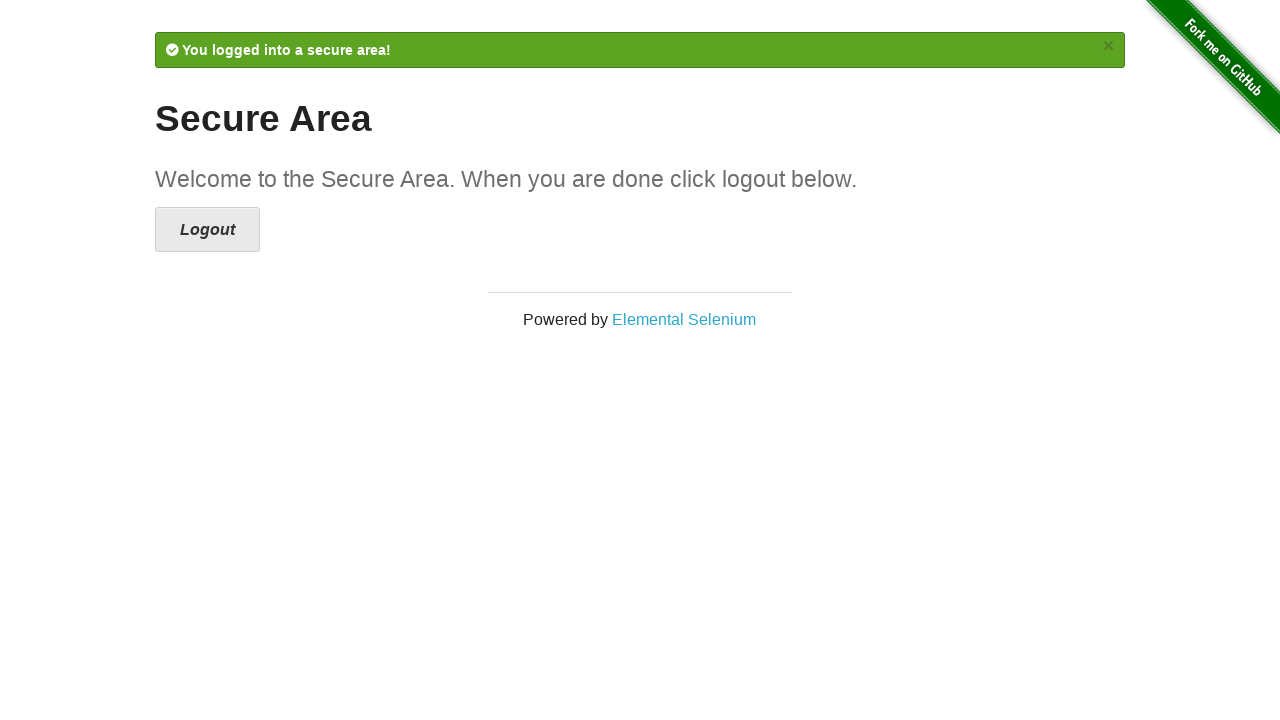

Retrieved success message text content
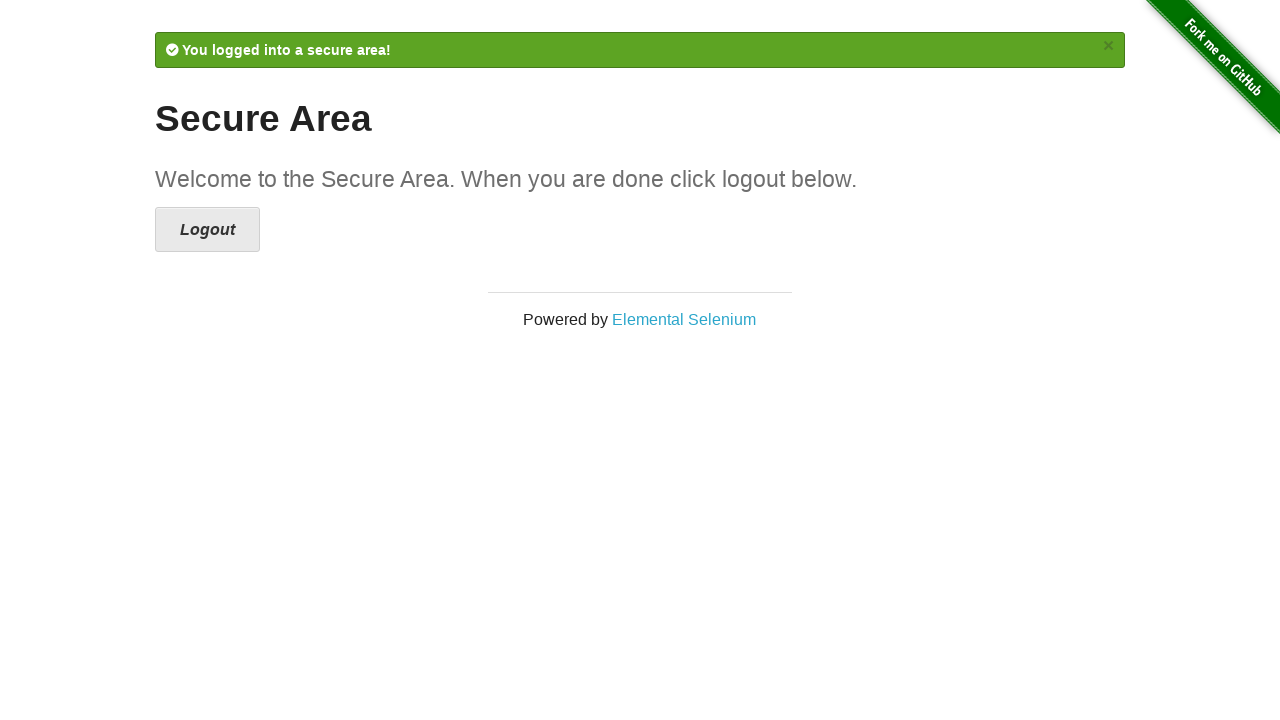

Asserted that success message contains 'secure area!'
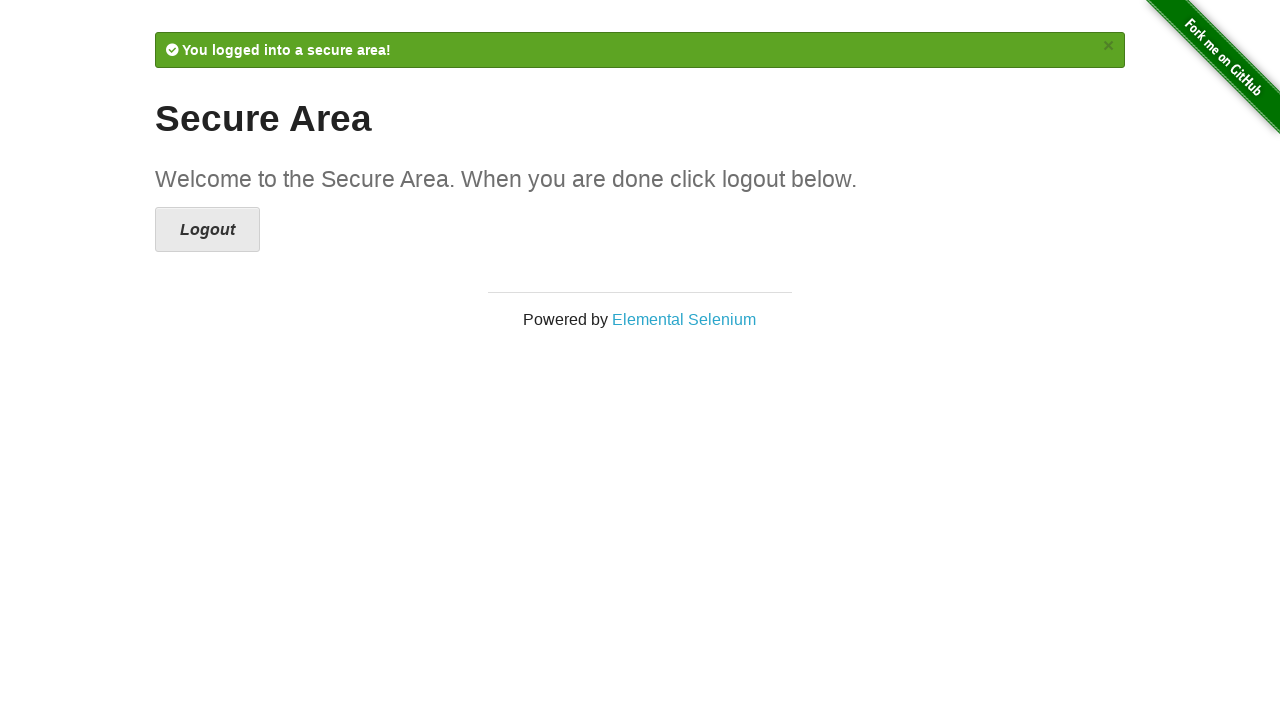

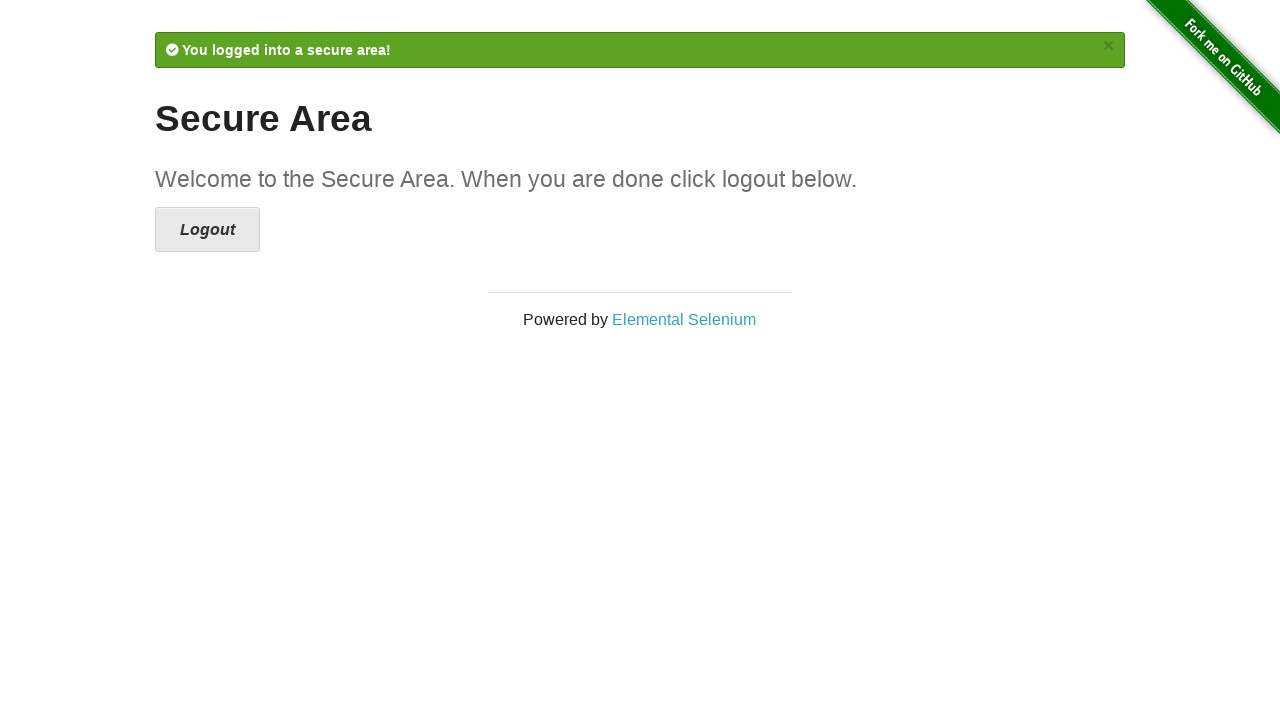